Tests JavaScript alert handling by clicking buttons that trigger different types of alerts and accepting or dismissing them

Starting URL: https://syntaxprojects.com/javascript-alert-box-demo.php

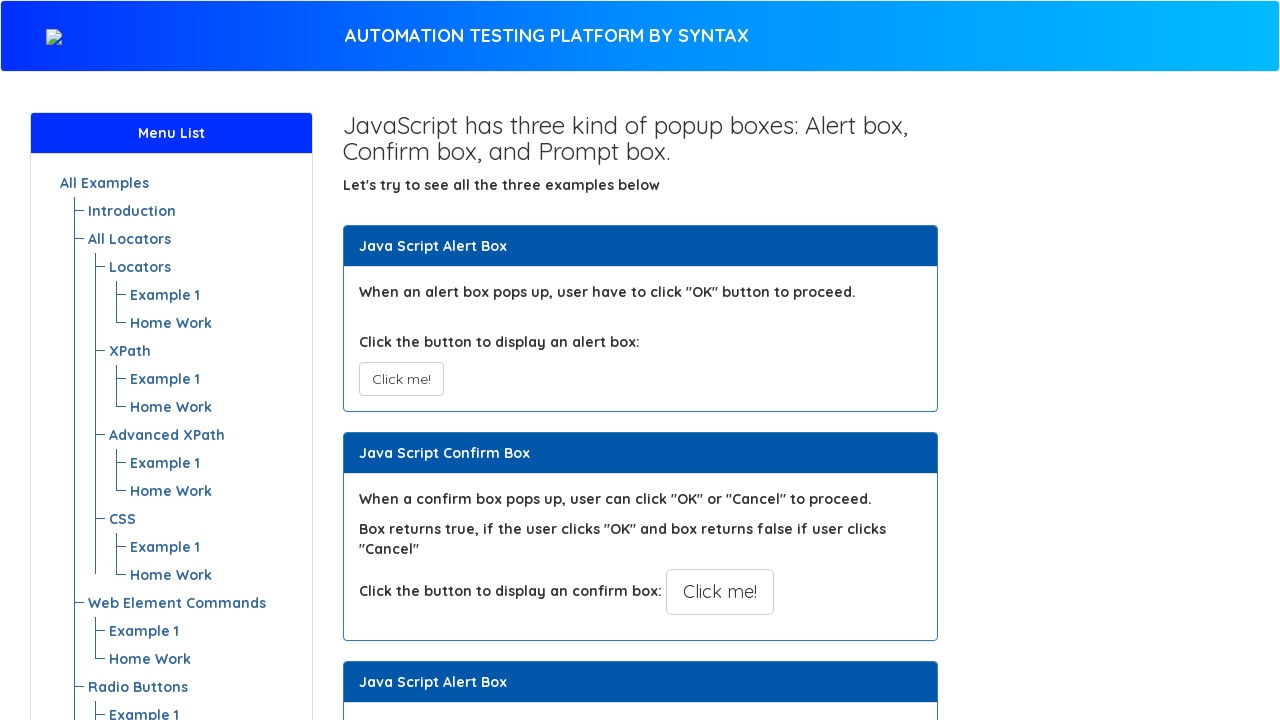

Clicked button to trigger simple alert at (401, 379) on xpath=//button[@onclick='myAlertFunction()']
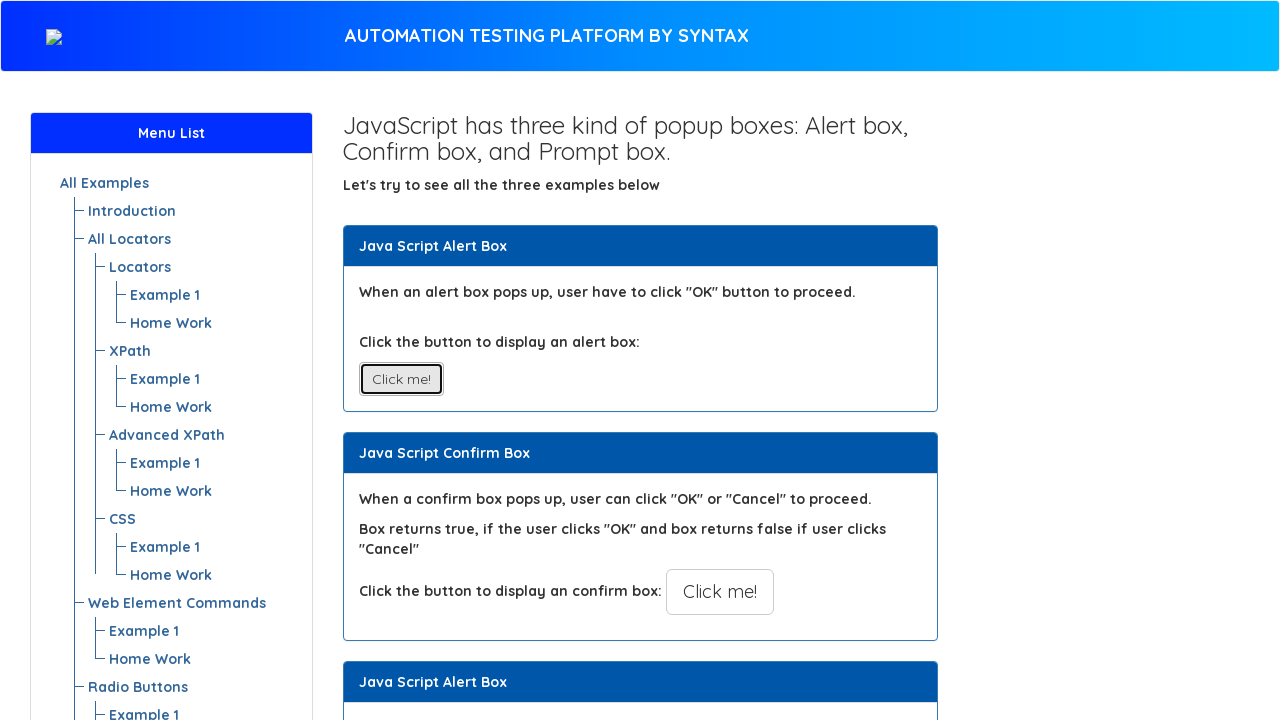

Set up dialog handler to accept alerts
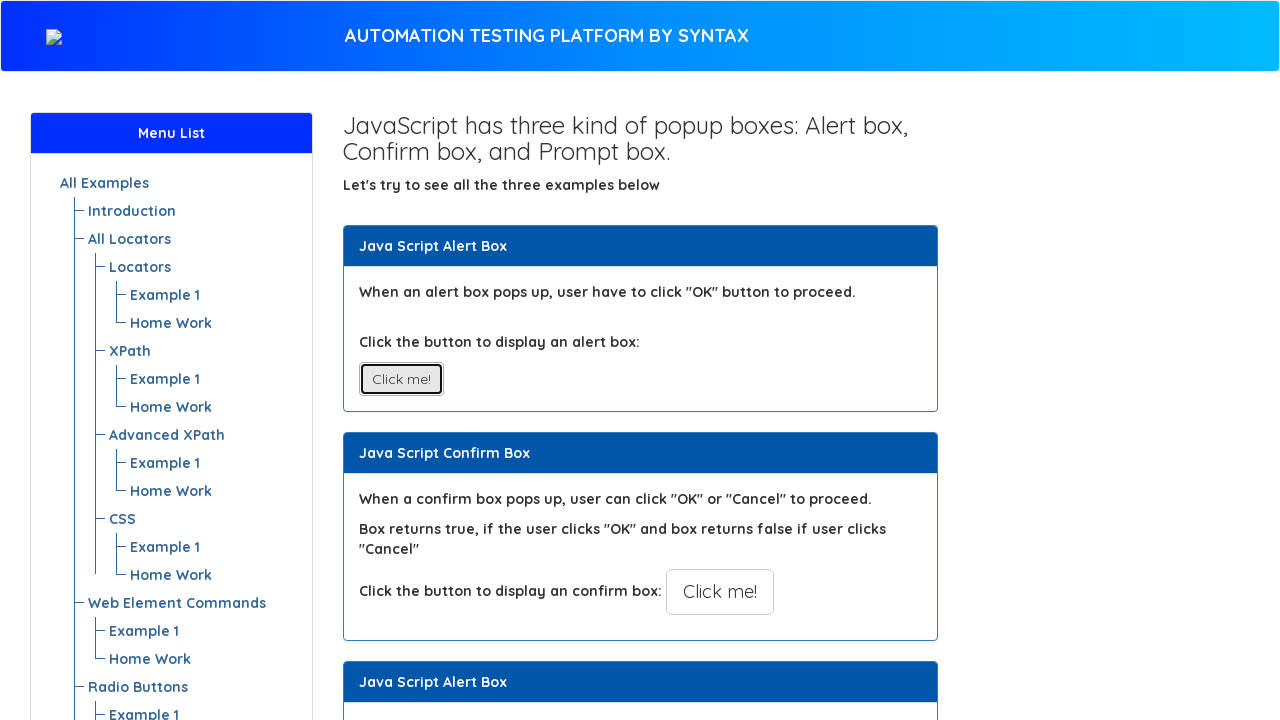

Clicked button to trigger confirm alert at (720, 592) on xpath=//button[@onclick='myConfirmFunction()']
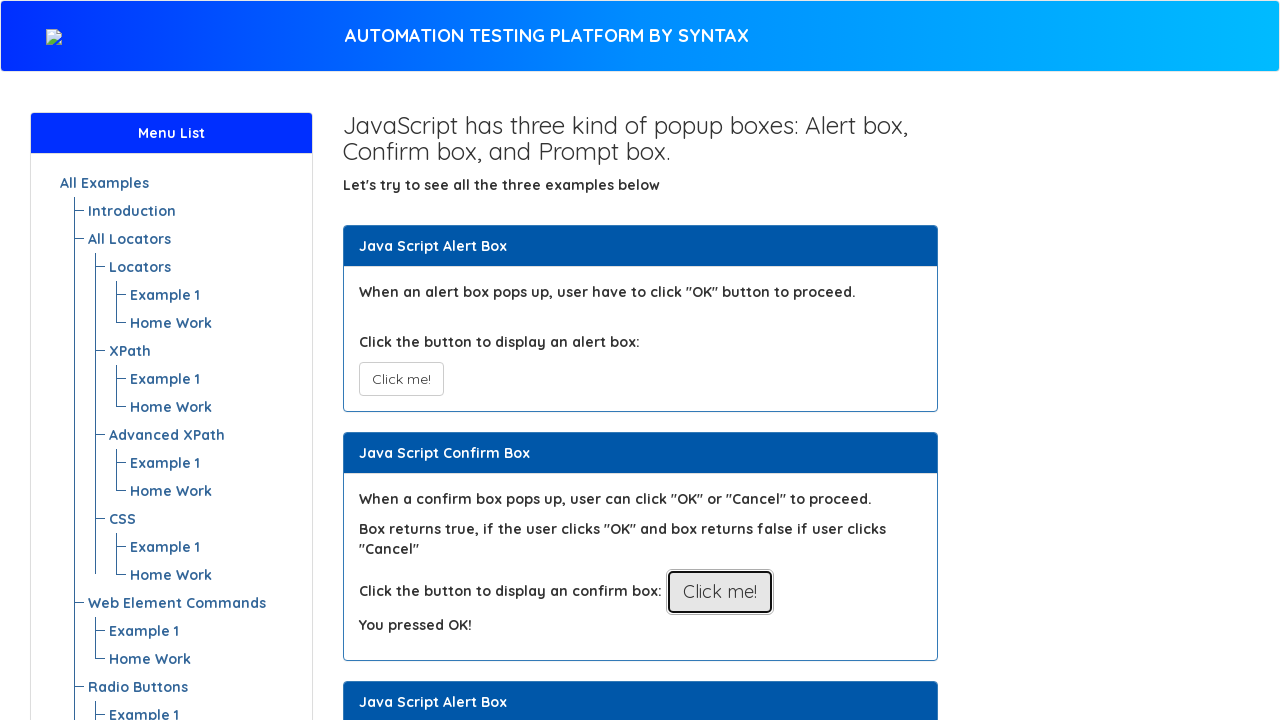

Set up dialog handler to dismiss alerts
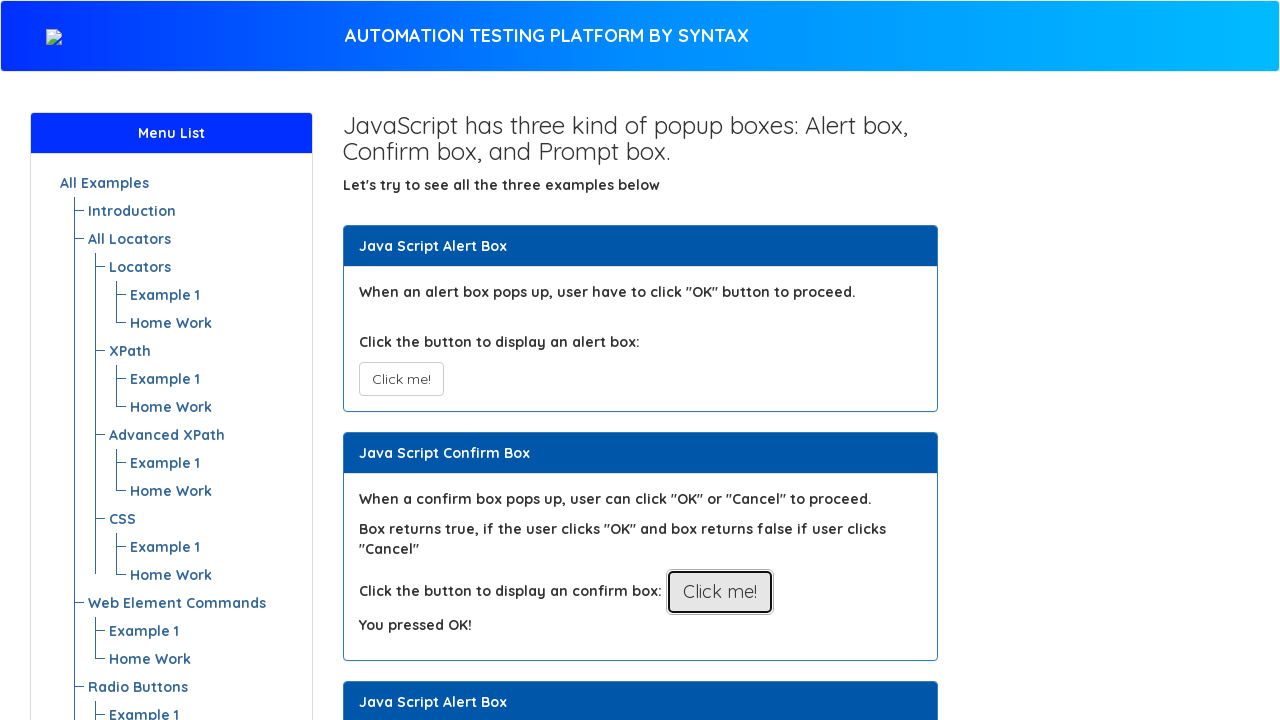

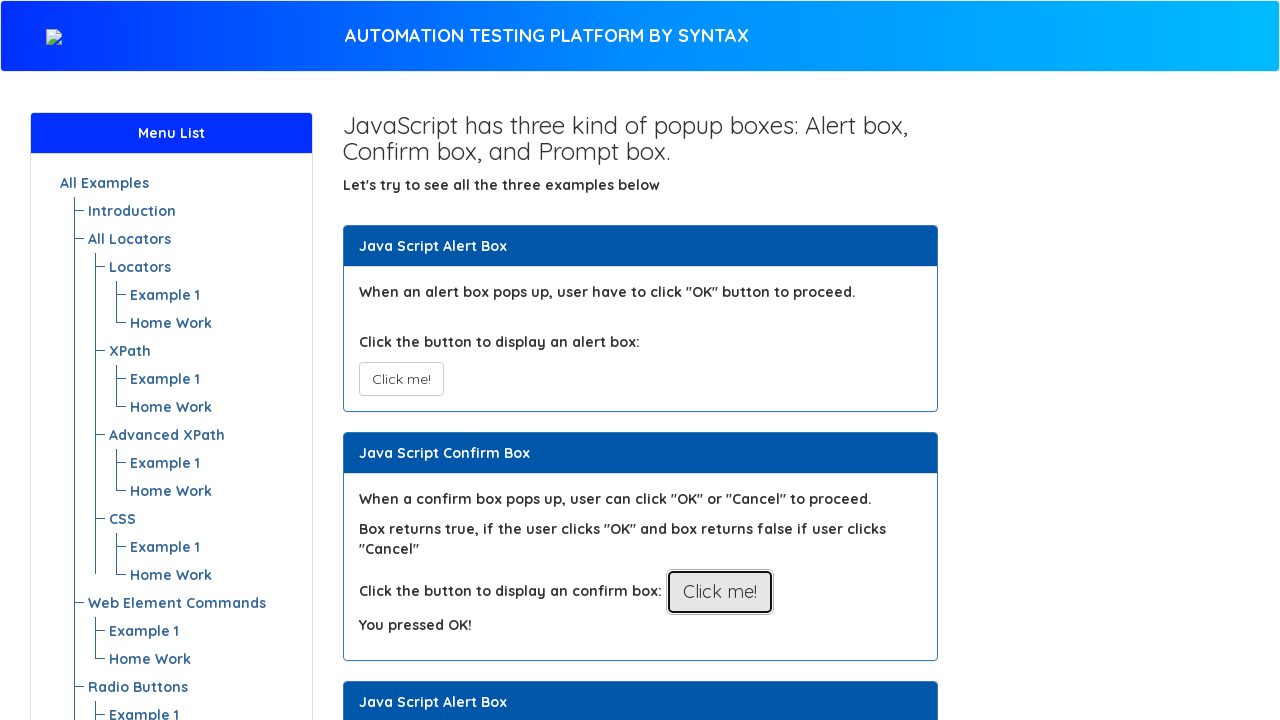